Tests JavaScript prompt alert handling by clicking a button that triggers a prompt dialog and accepting it

Starting URL: https://demoqa.com/alerts

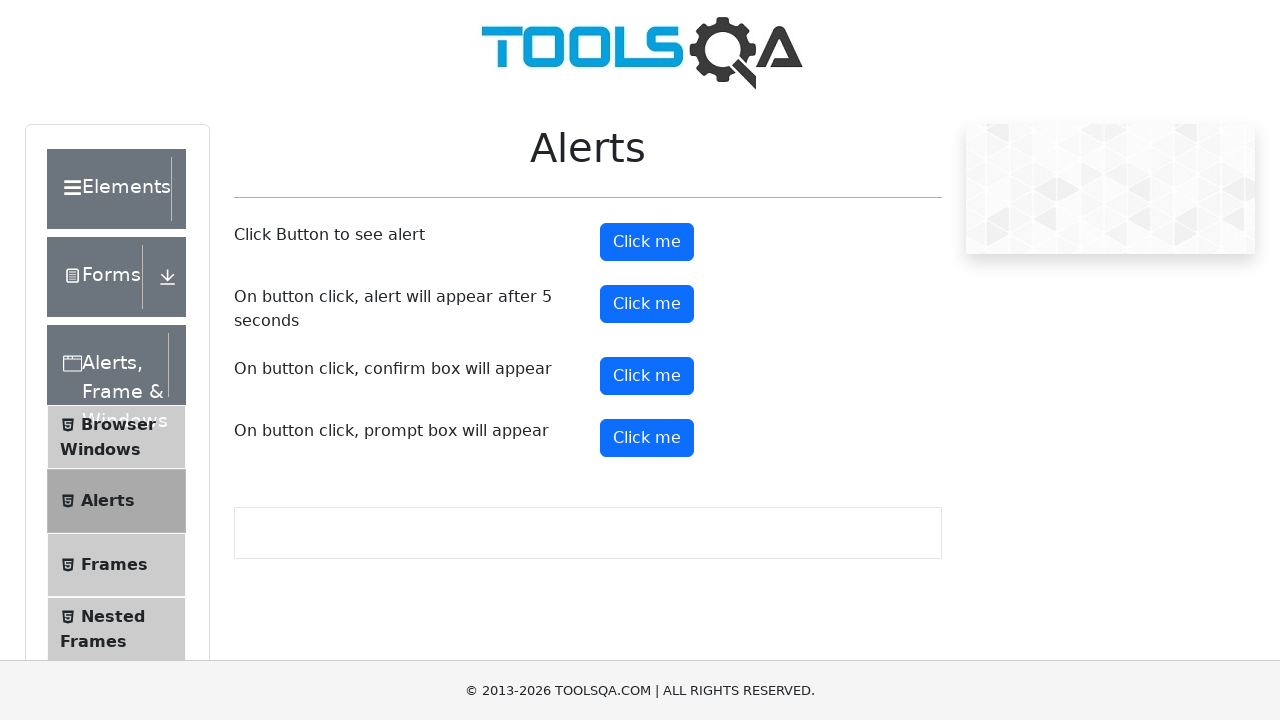

Set up dialog handler to accept prompts
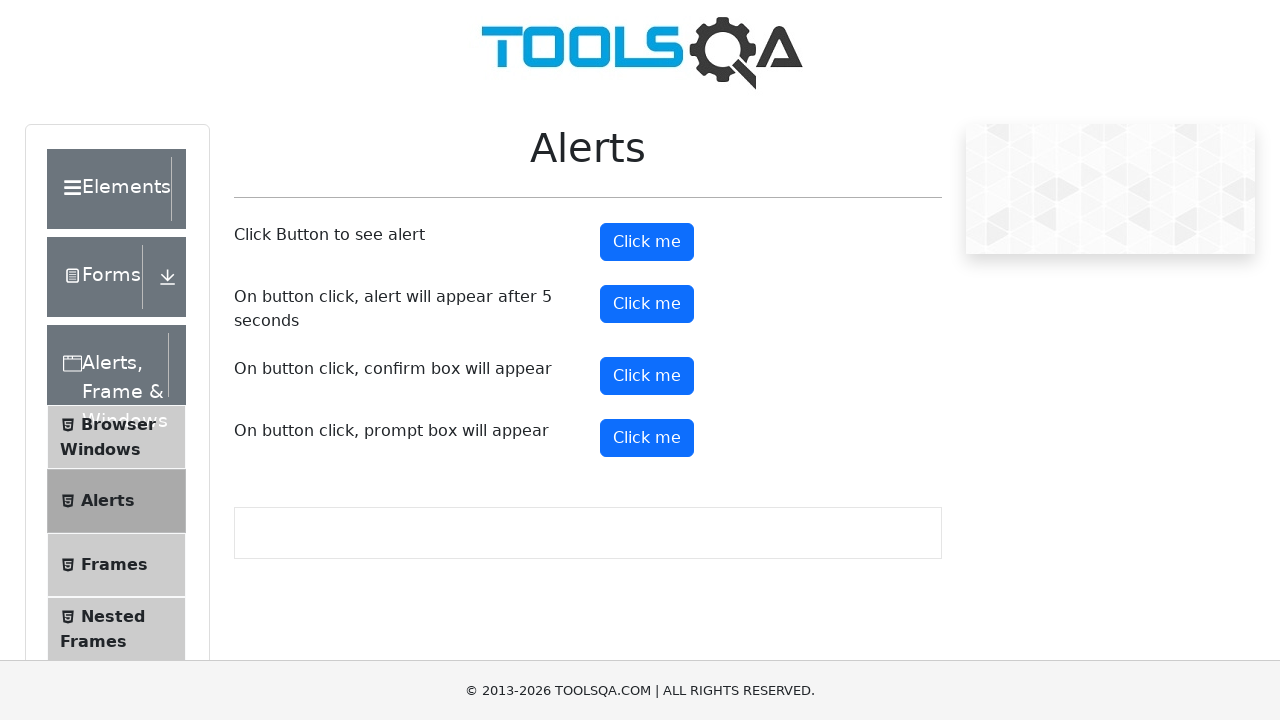

Clicked the prompt button to trigger alert dialog at (647, 438) on #promtButton
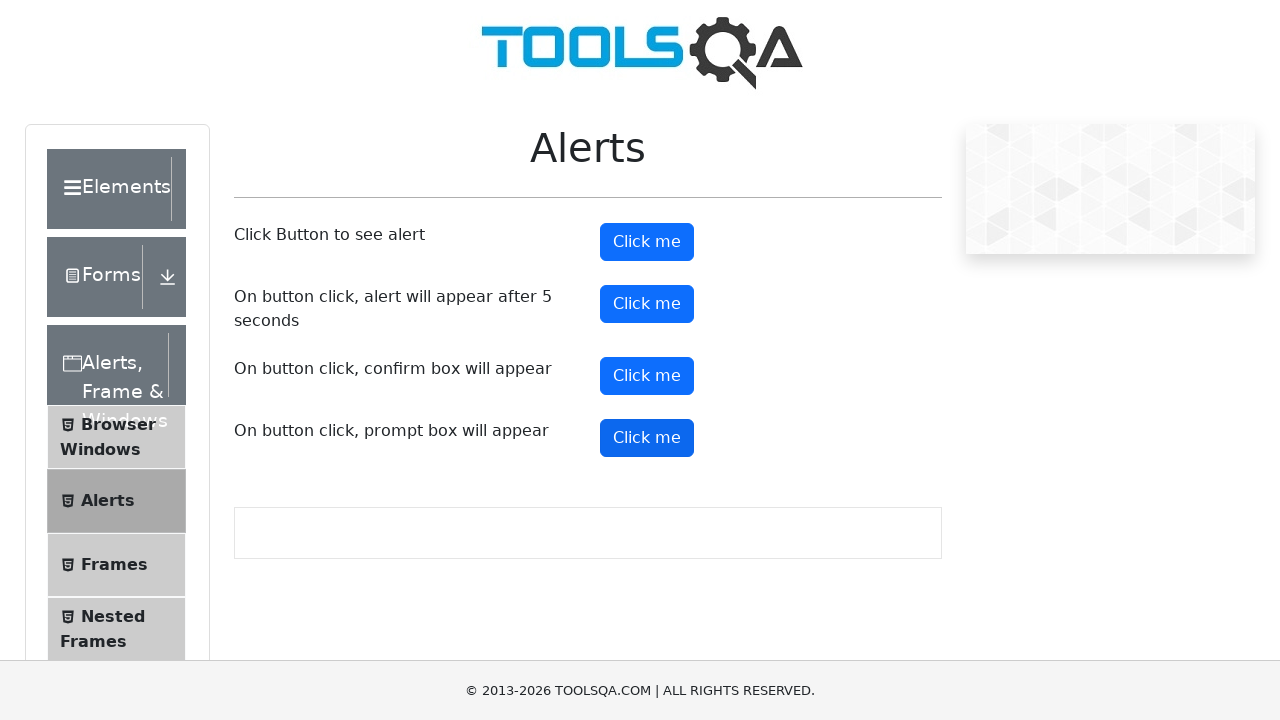

Waited for dialog interaction to complete
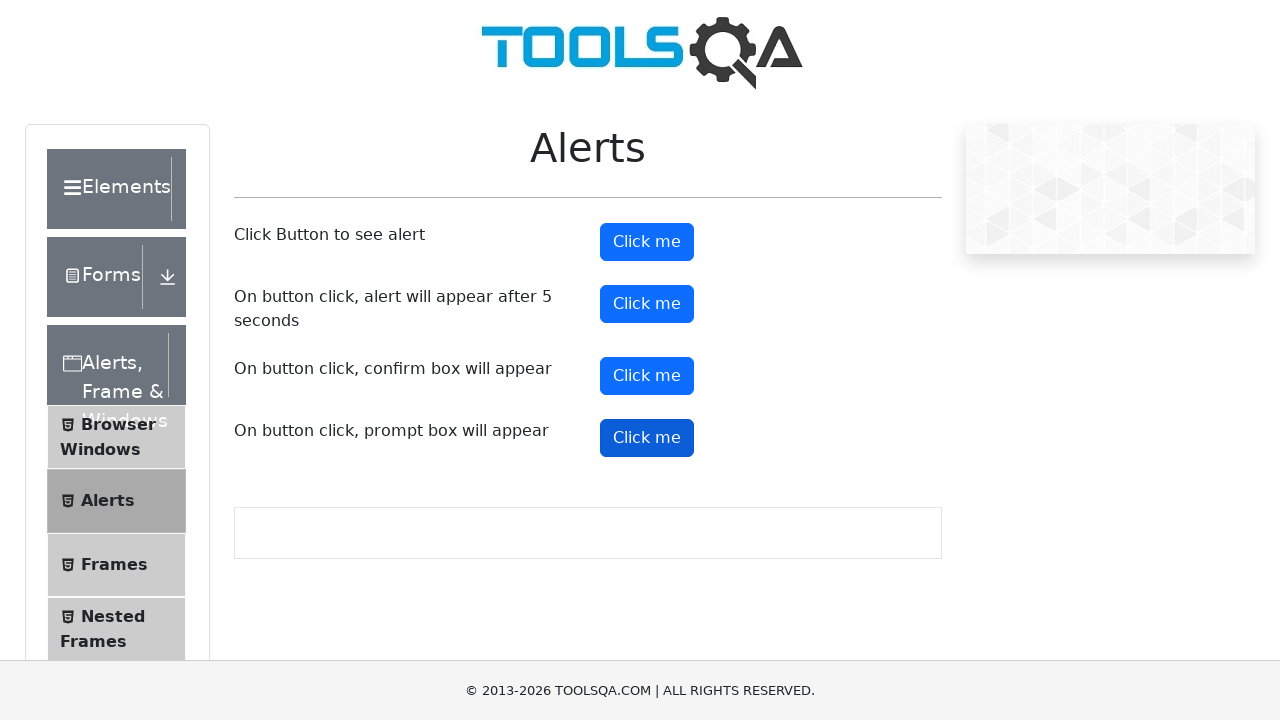

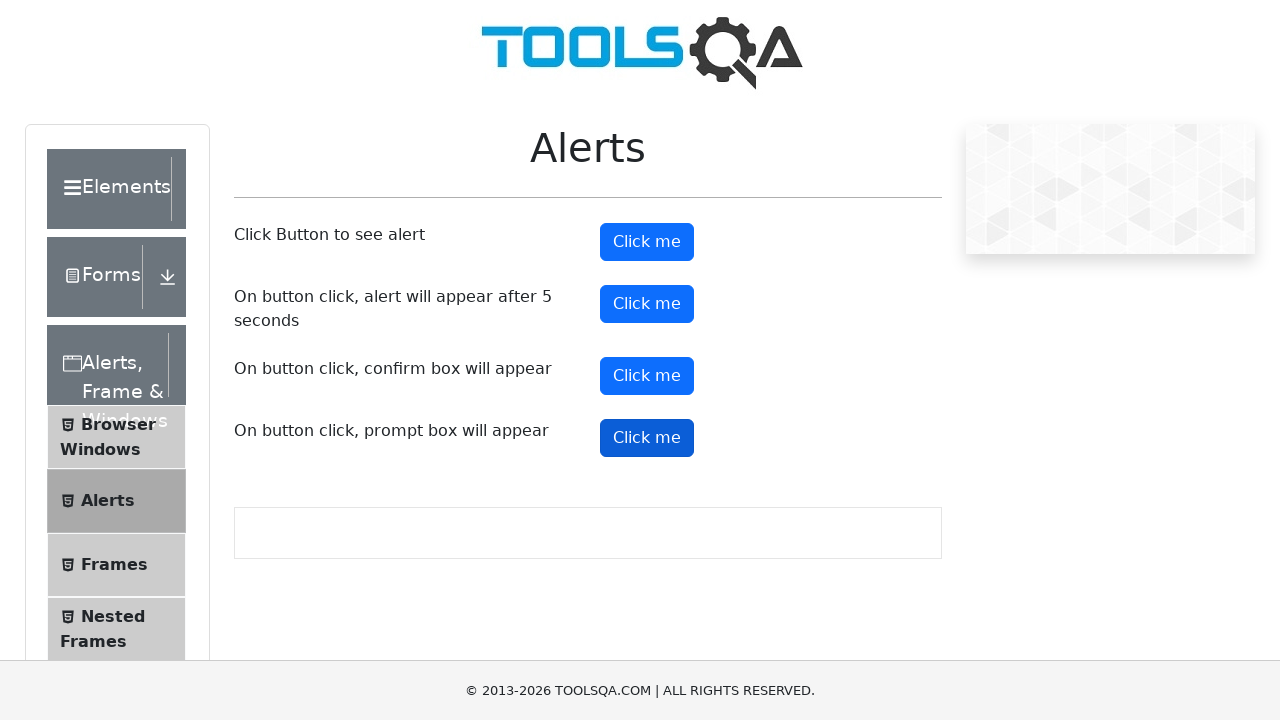